Clicks the Numbered List toolbar button on both CKEditor and TinyMCE editors to test toolbar functionality

Starting URL: http://yizeng.me/2014/01/31/test-wysiwyg-editors-using-selenium-webdriver/

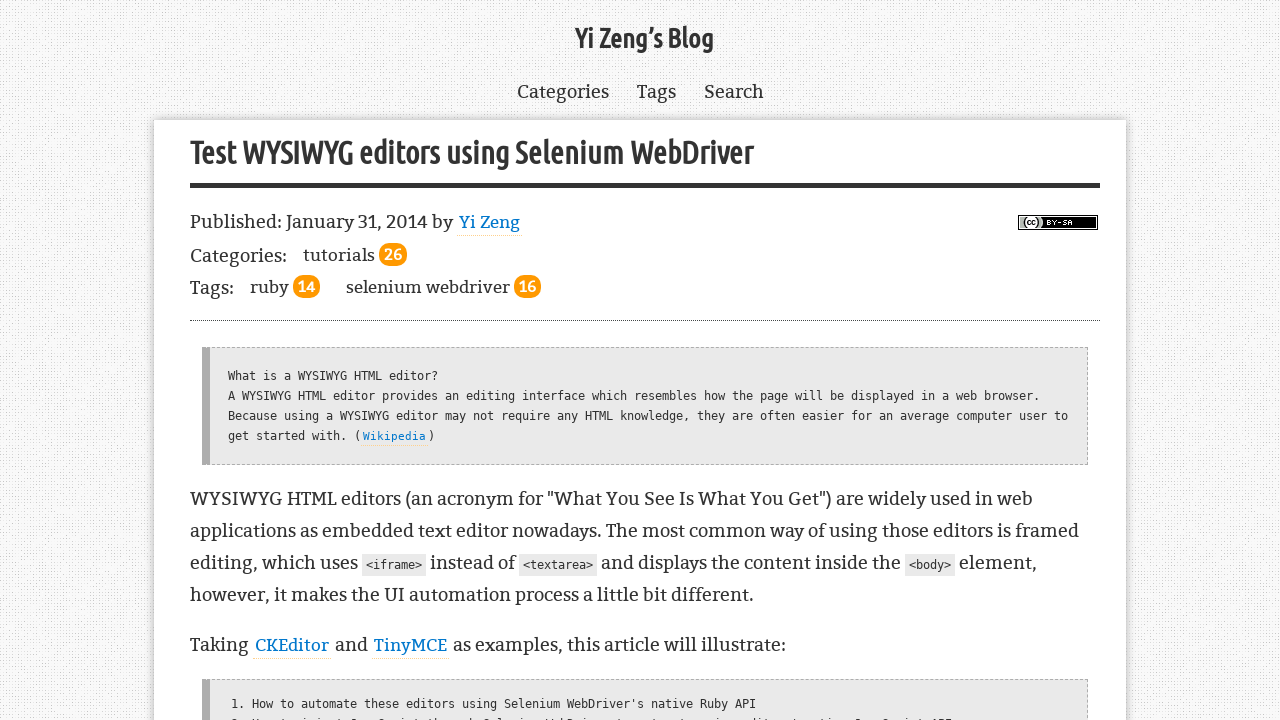

Clicked CKEditor's Numbered List toolbar button at (339, 360) on .cke_button__numberedlist
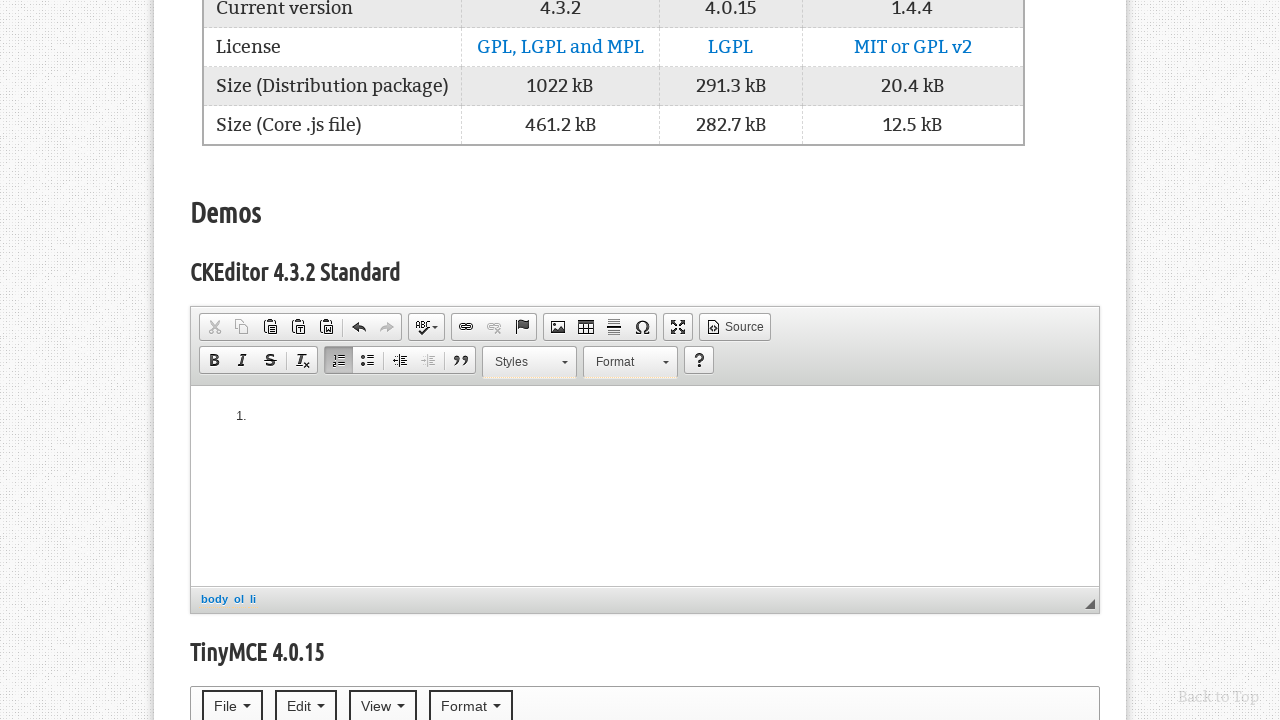

Clicked TinyMCE's Numbered List toolbar button at (769, 360) on .mce-btn[aria-label='Numbered list'] button
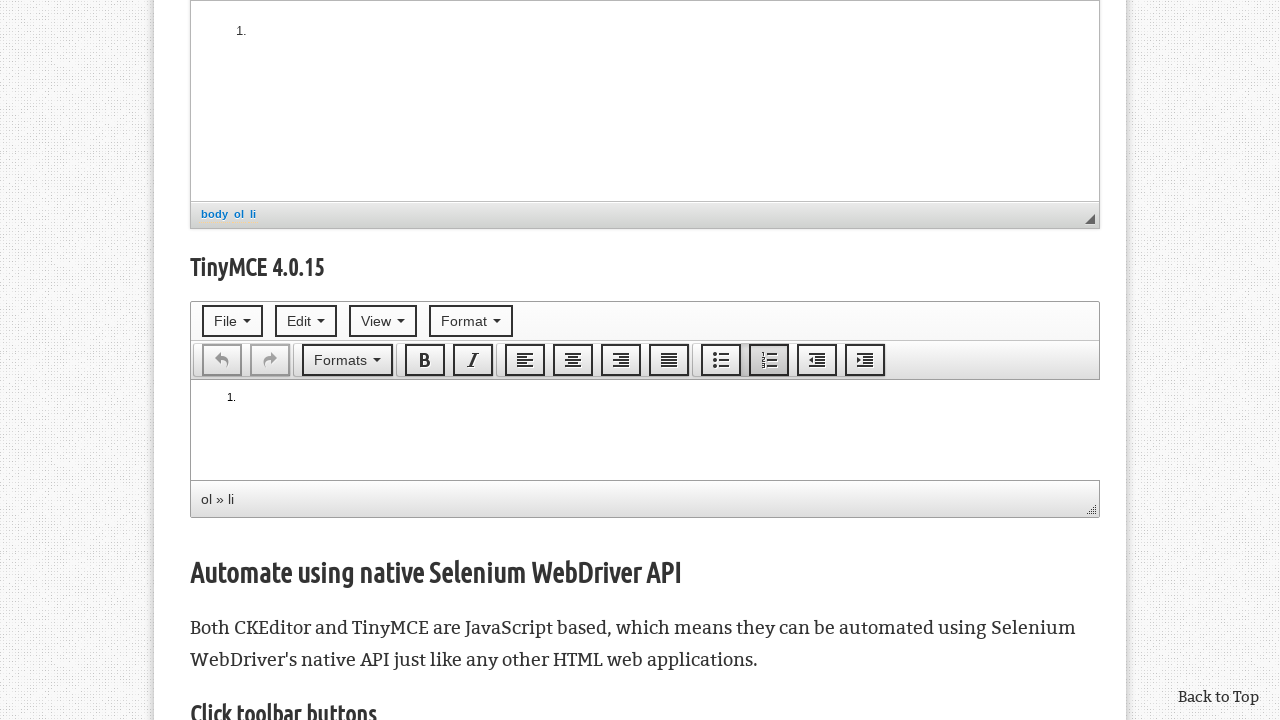

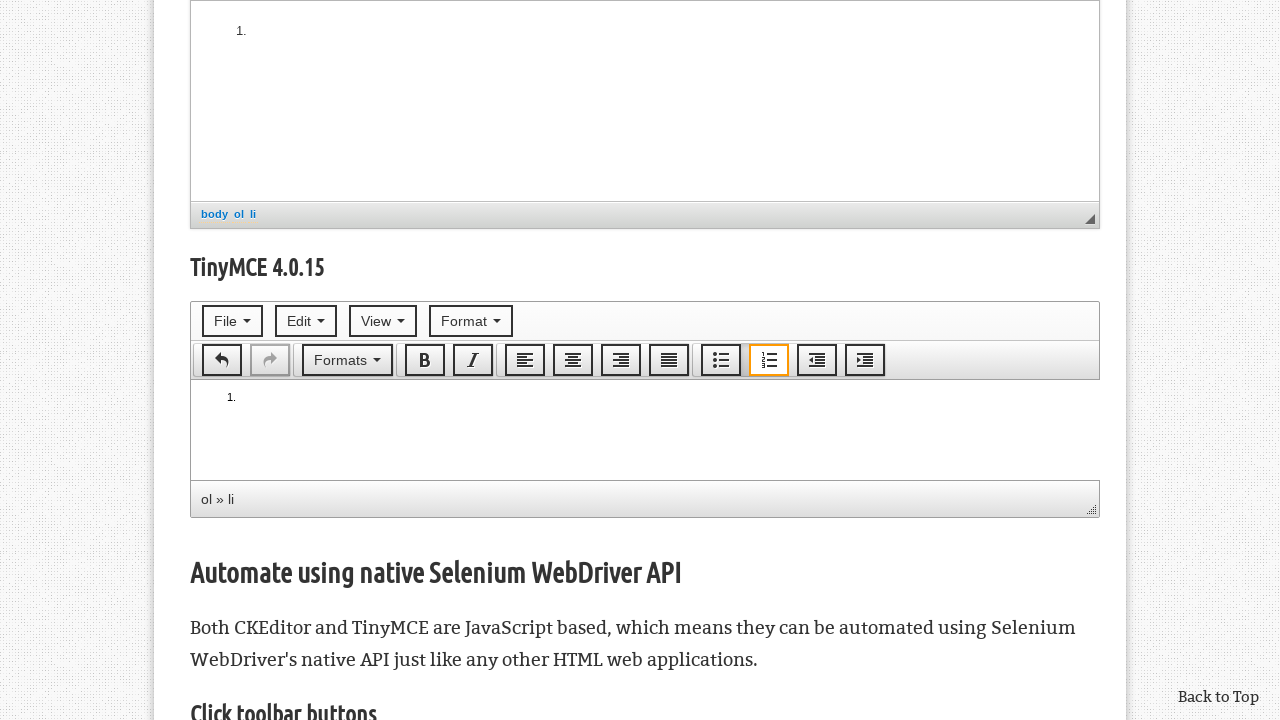